Tests finding a link by its calculated text value, clicking it, then filling out a multi-field form with personal information (first name, last name, city, country) and submitting it.

Starting URL: http://suninjuly.github.io/find_link_text

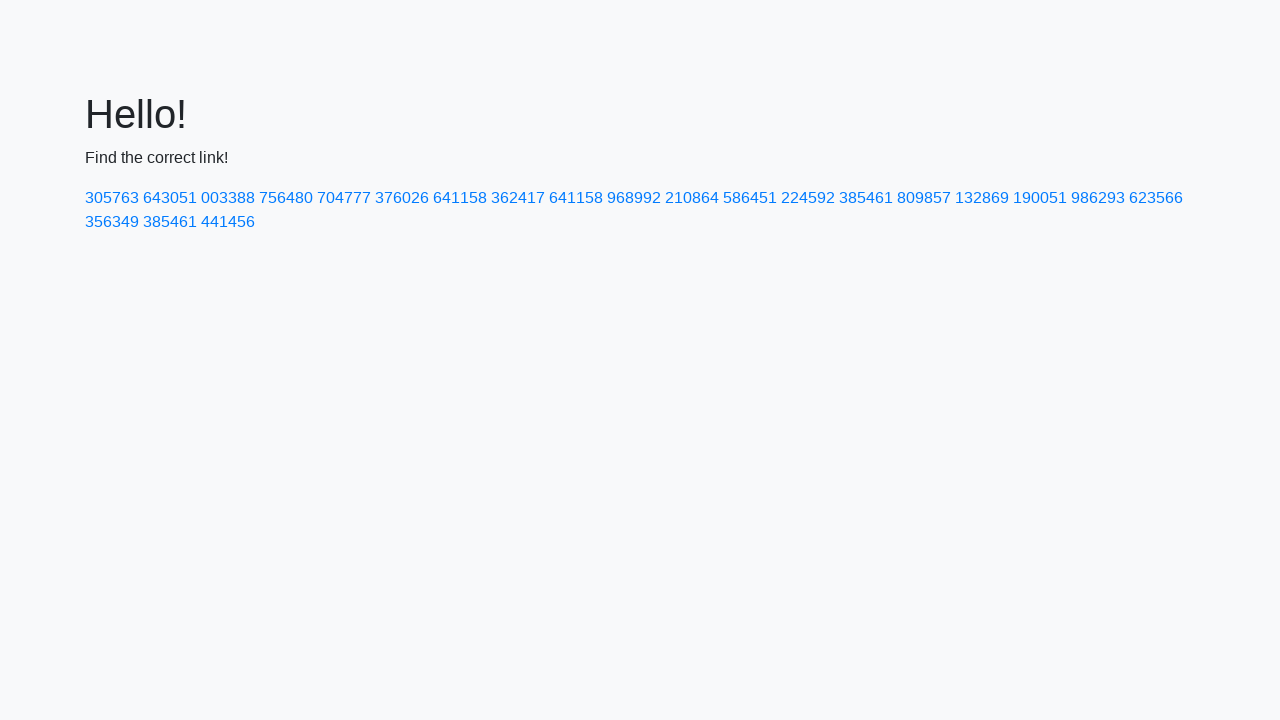

Clicked link with calculated text value '224592' at (808, 198) on a:text('224592')
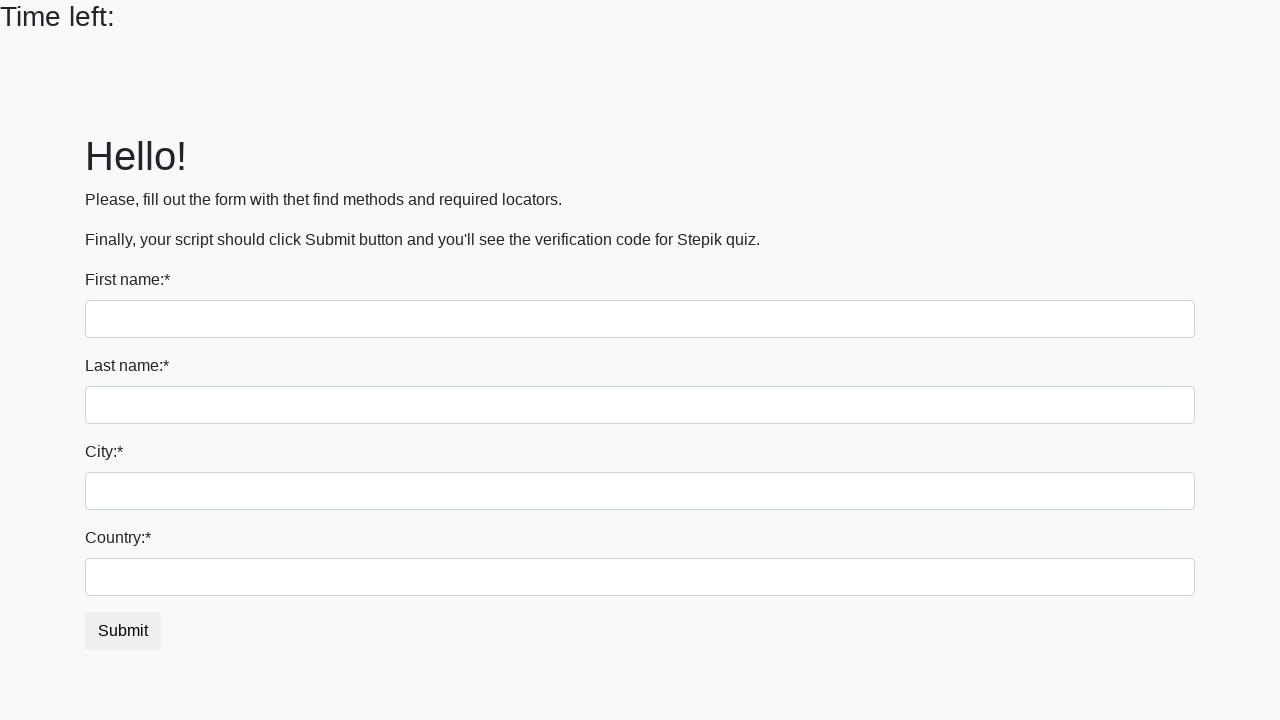

Filled first name field with 'Ivan' on input
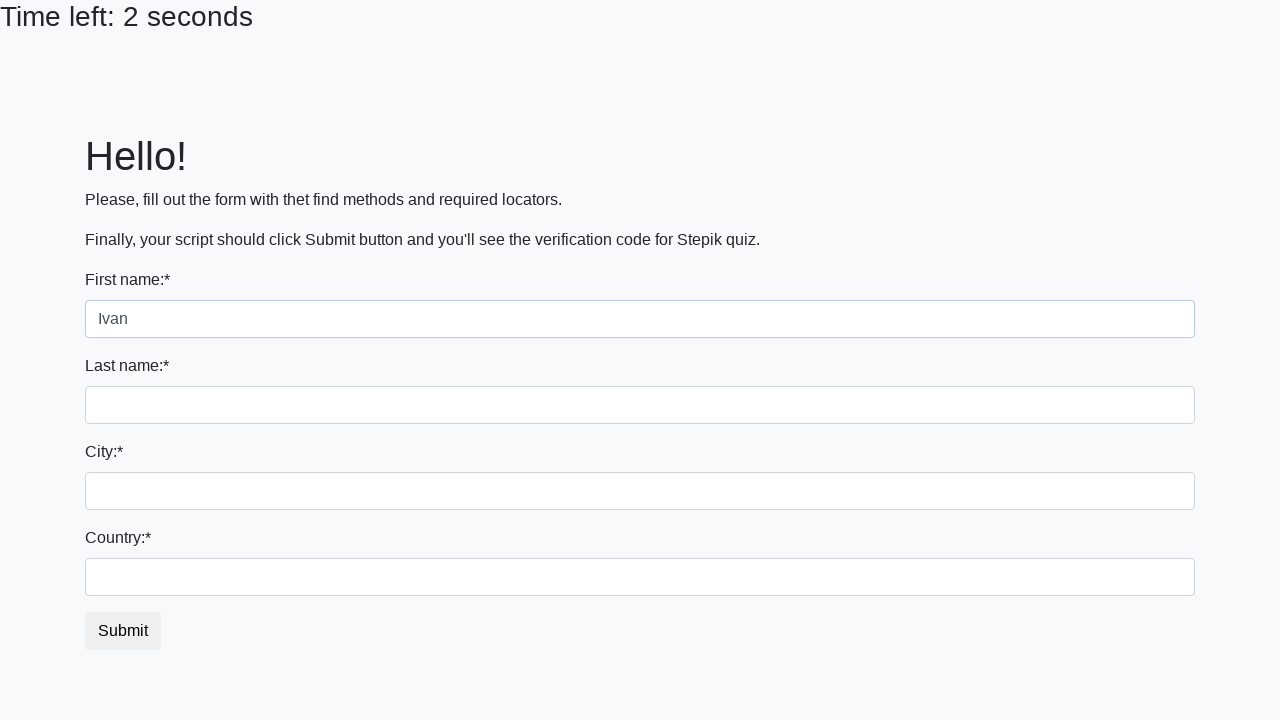

Filled last name field with 'Petrov' on input[name='last_name']
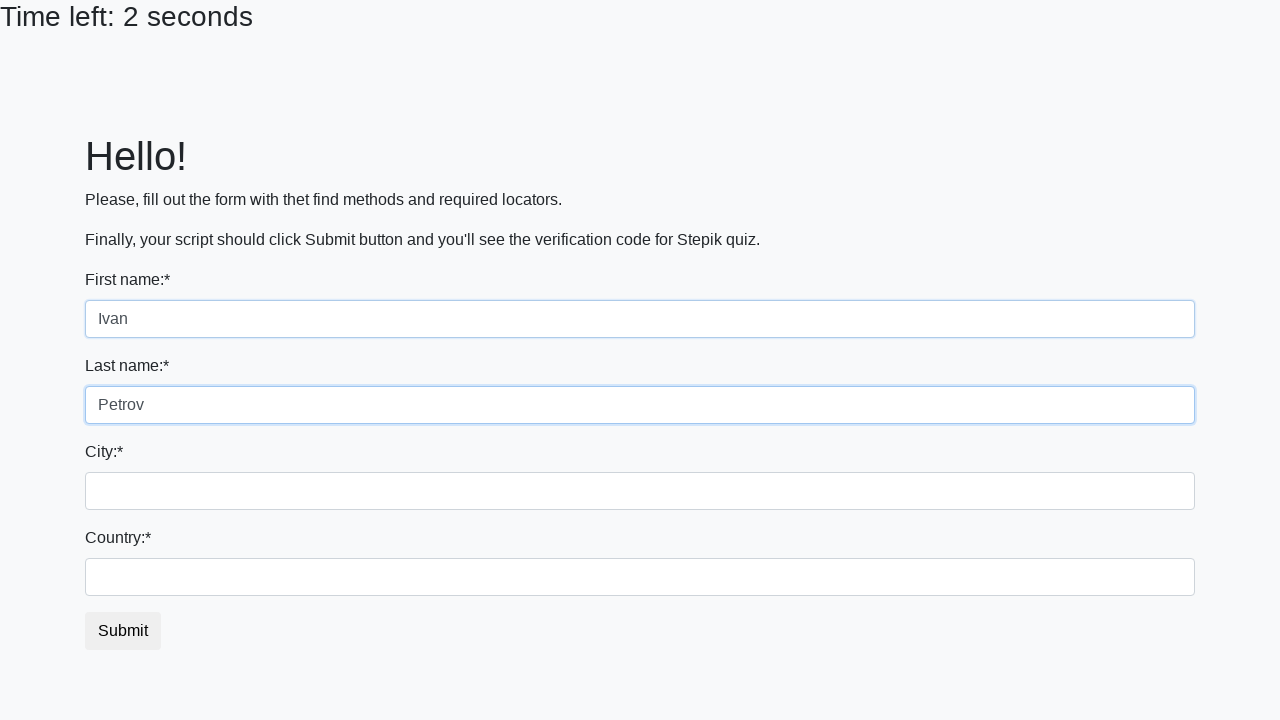

Filled city field with 'Smolensk' on .city
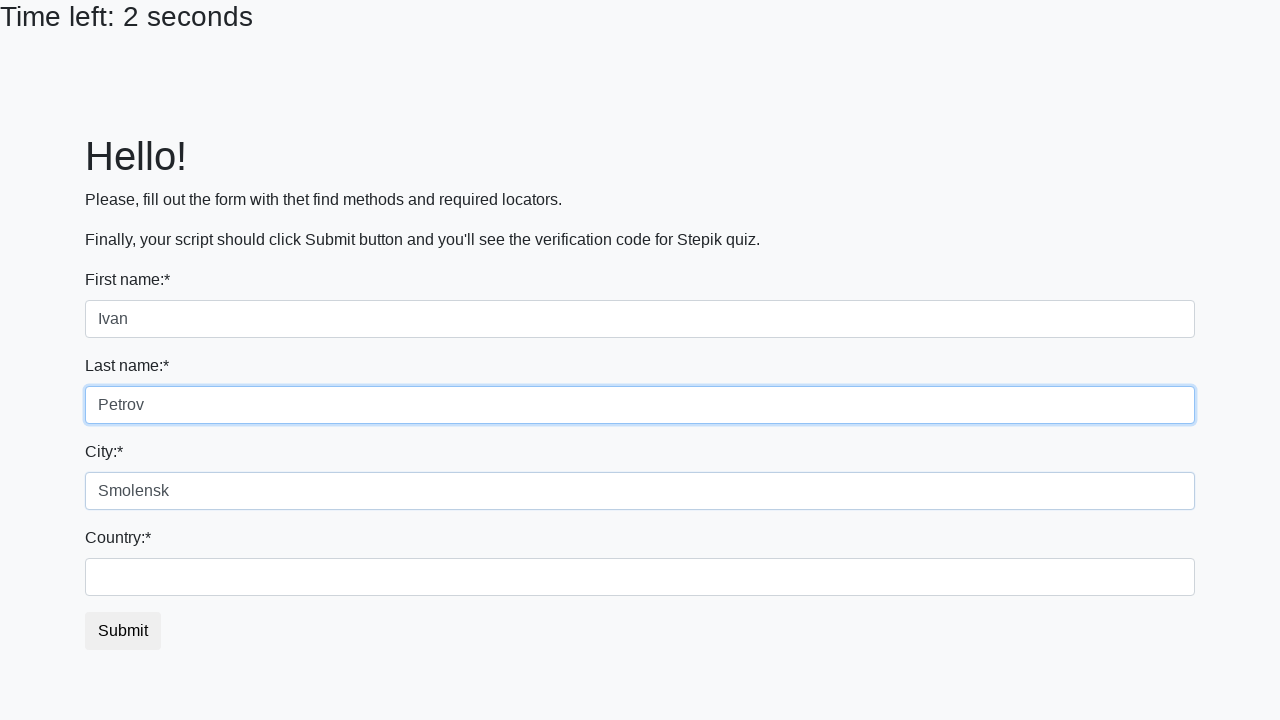

Filled country field with 'Russia' on #country
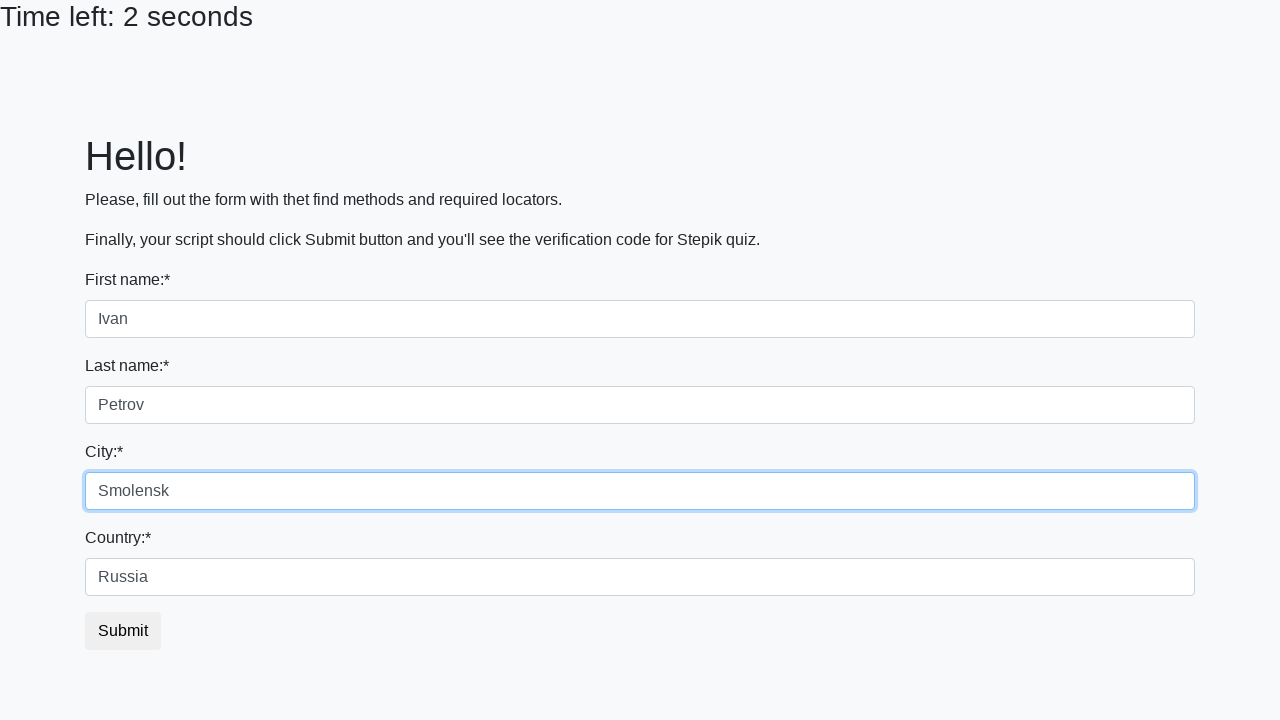

Clicked submit button to submit form at (123, 631) on button.btn
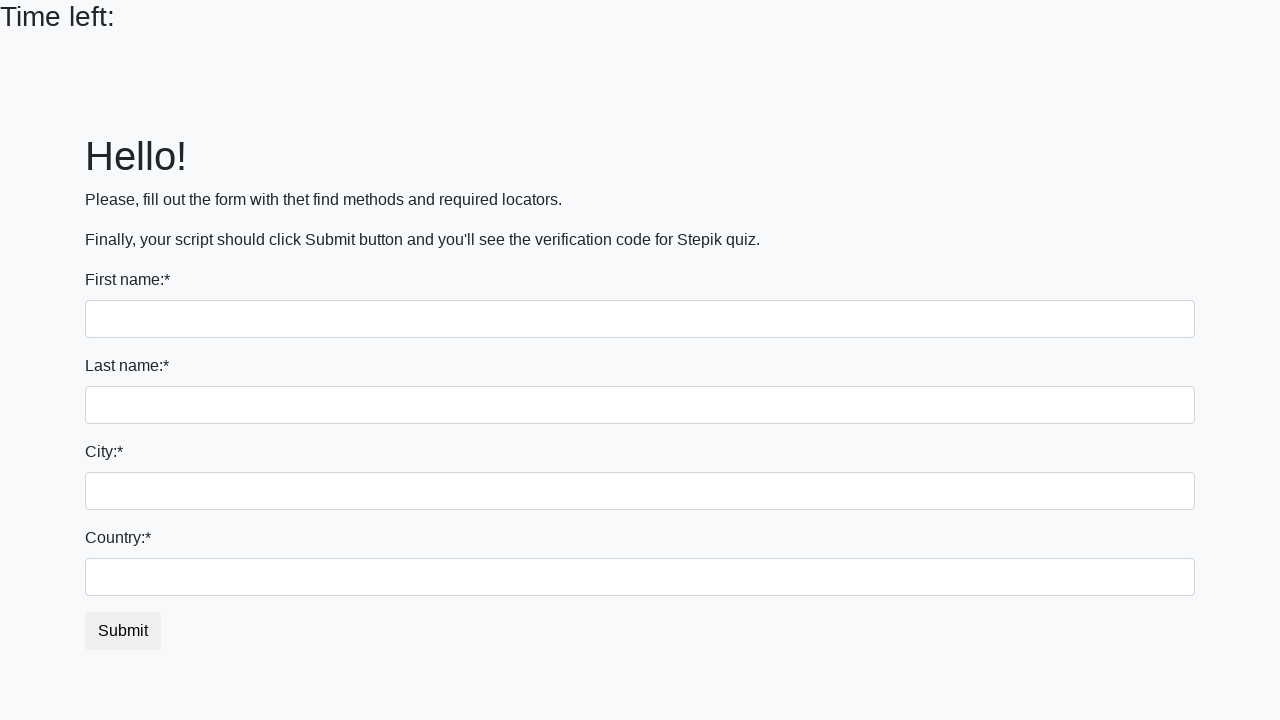

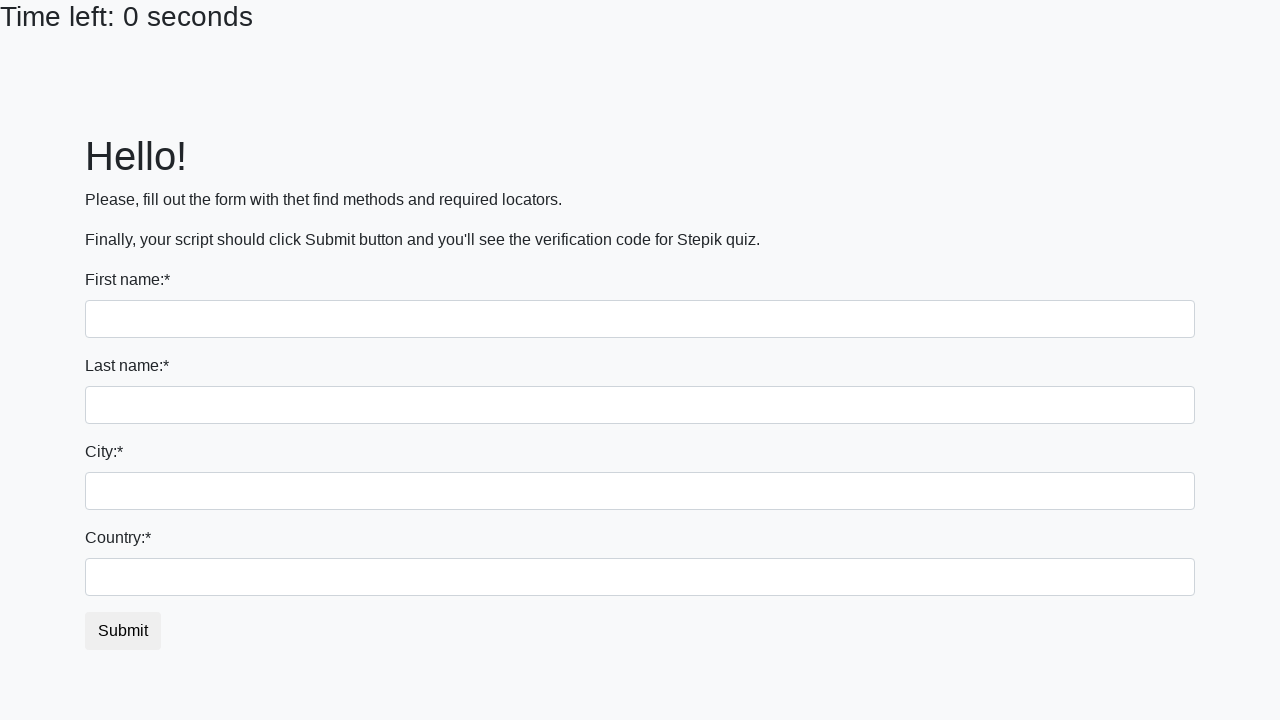